Tests dropdown selection functionality by selecting values using different methods: visible text label, value attribute, and index. Verifies the dropdown contains expected options.

Starting URL: https://freelance-learn-automation.vercel.app/signup

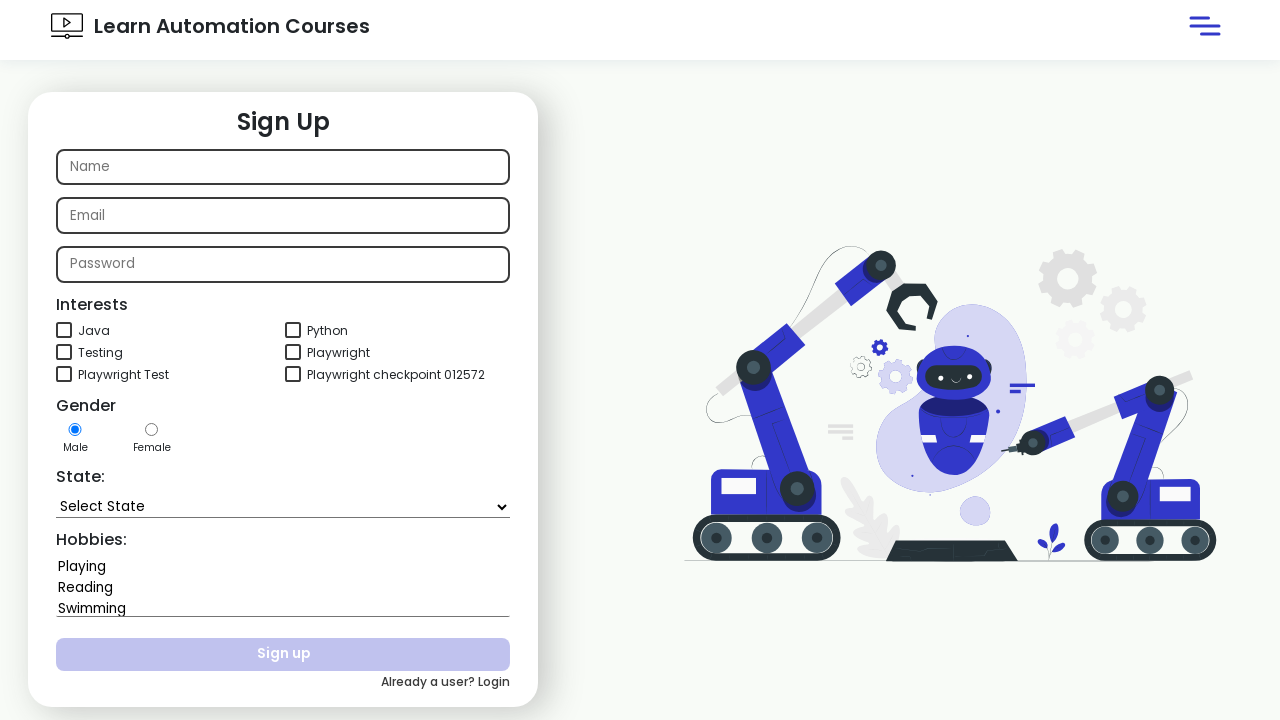

Selected 'Goa' from dropdown using visible text label on #state
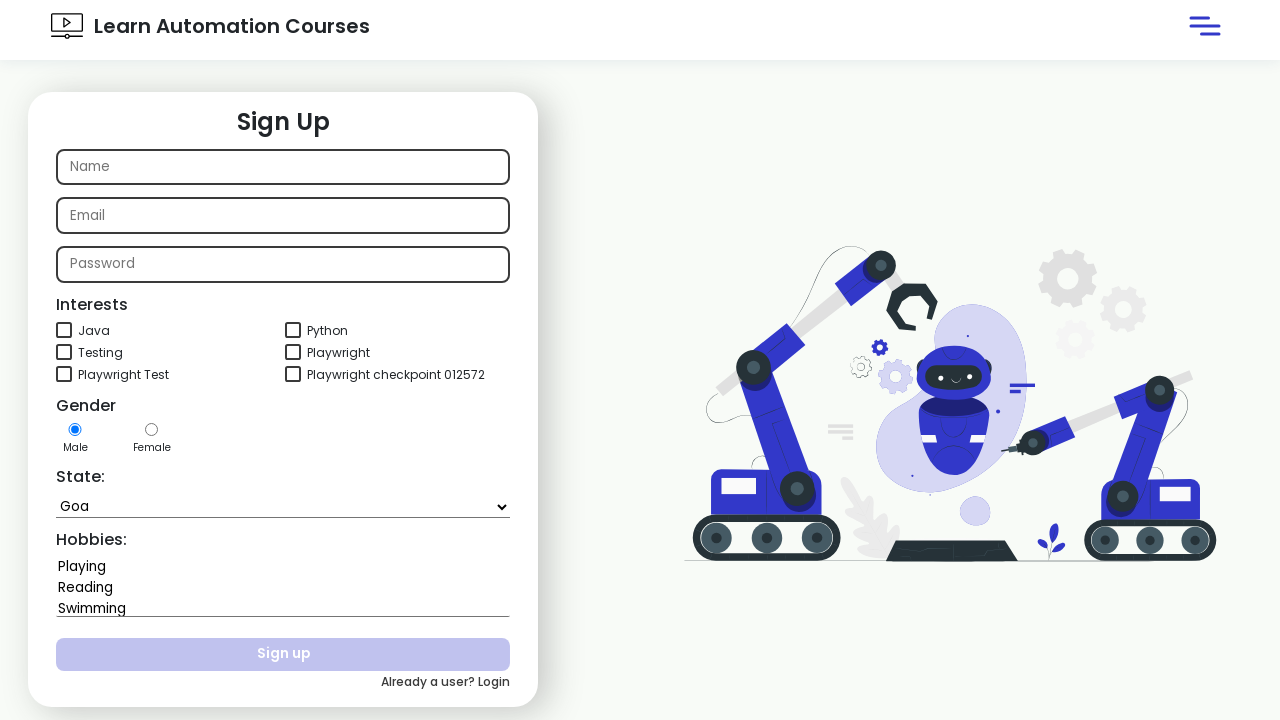

Waited 1000ms after selecting Goa
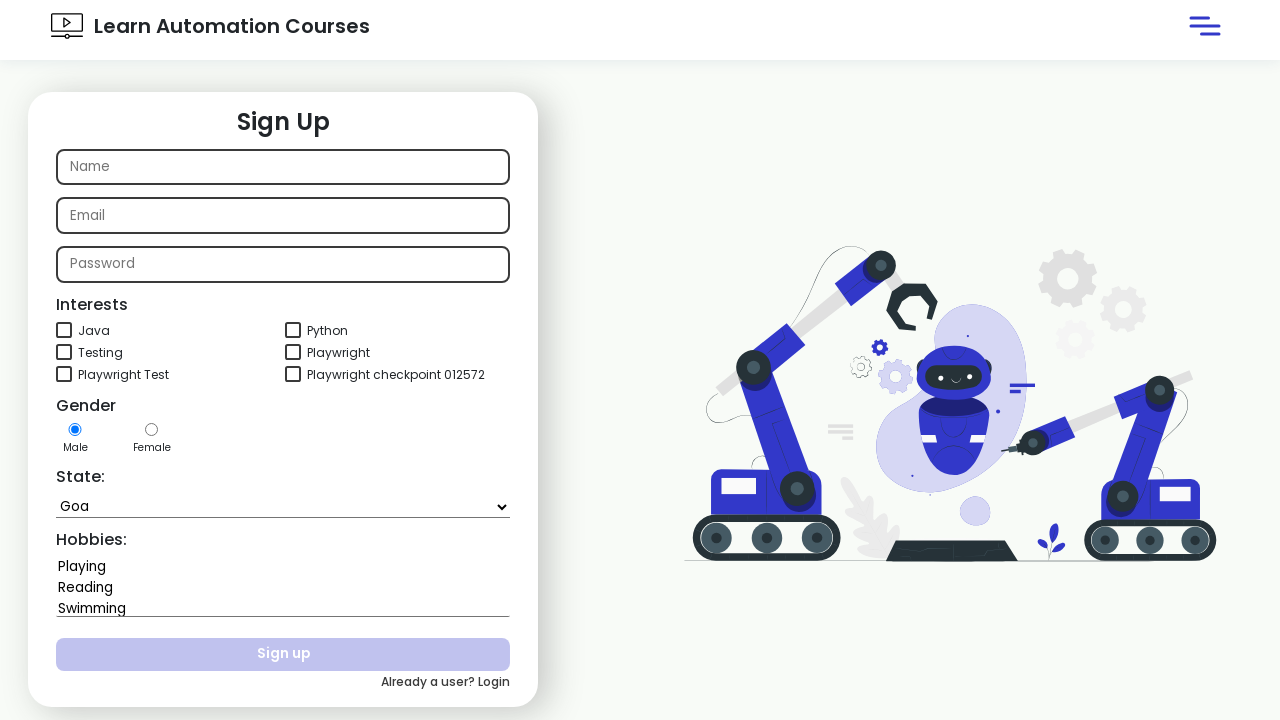

Selected 'Bihar' from dropdown using value attribute on #state
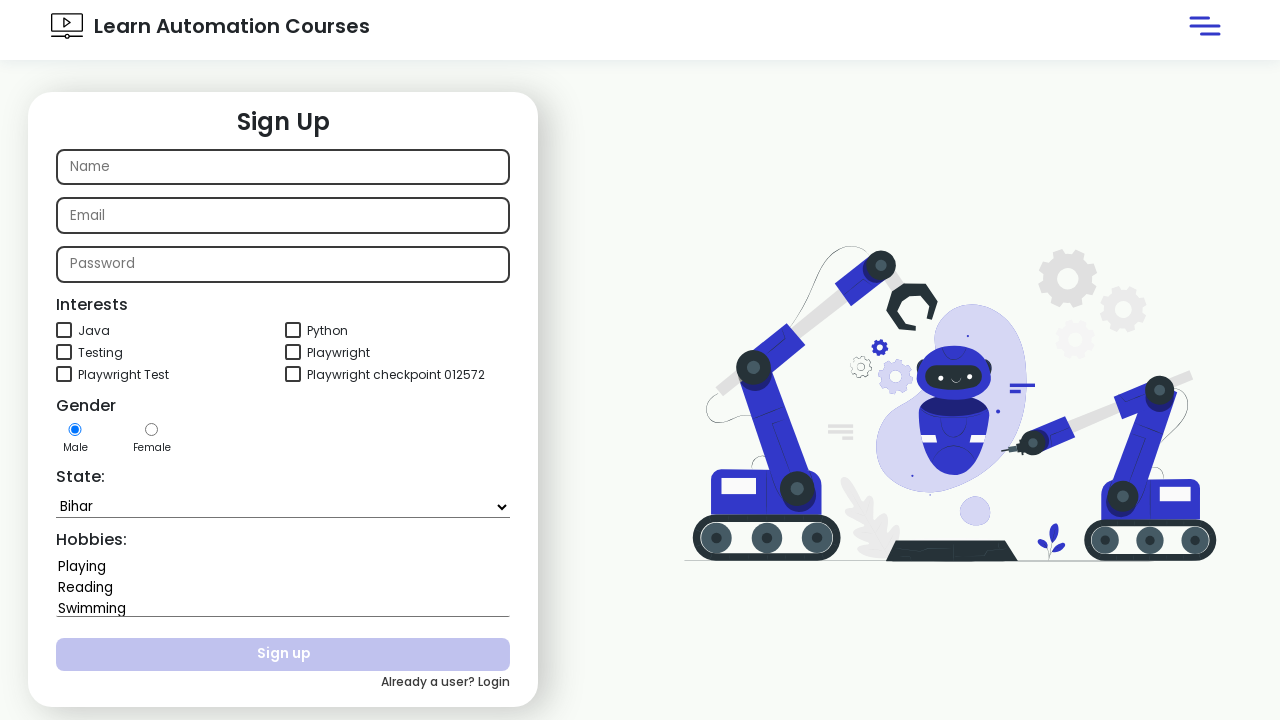

Waited 1000ms after selecting Bihar
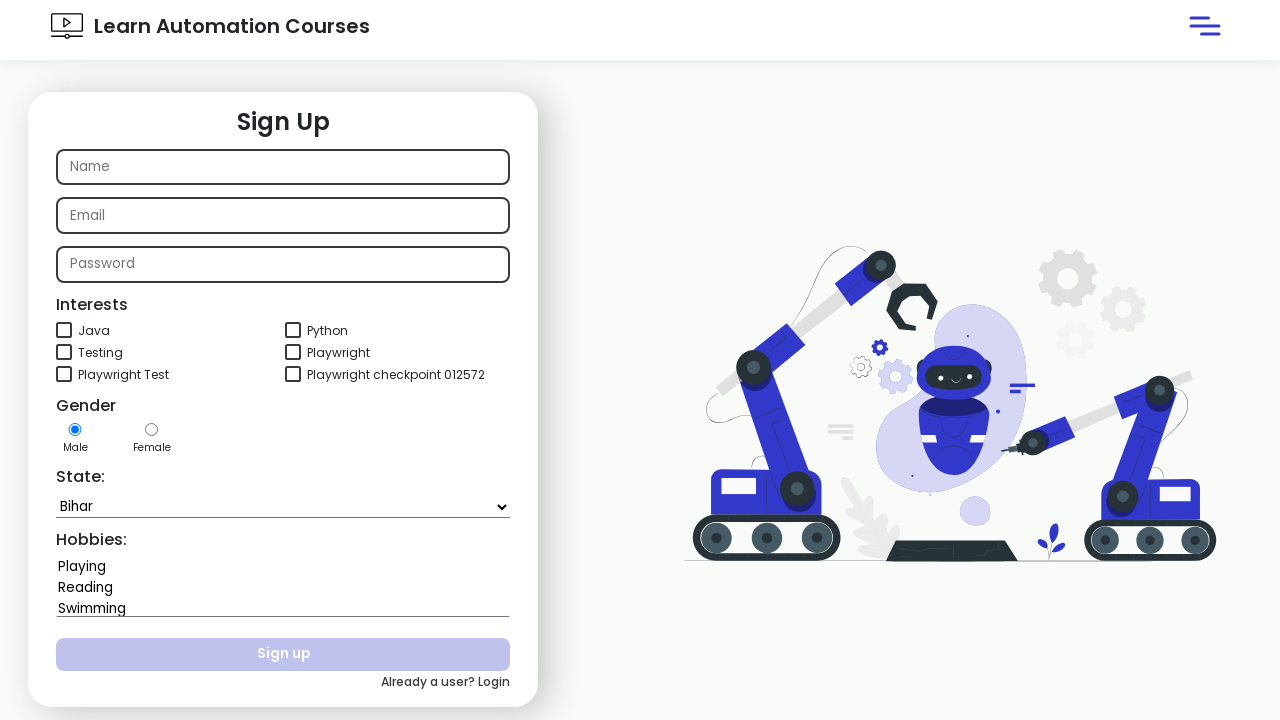

Selected dropdown option at index 3 on #state
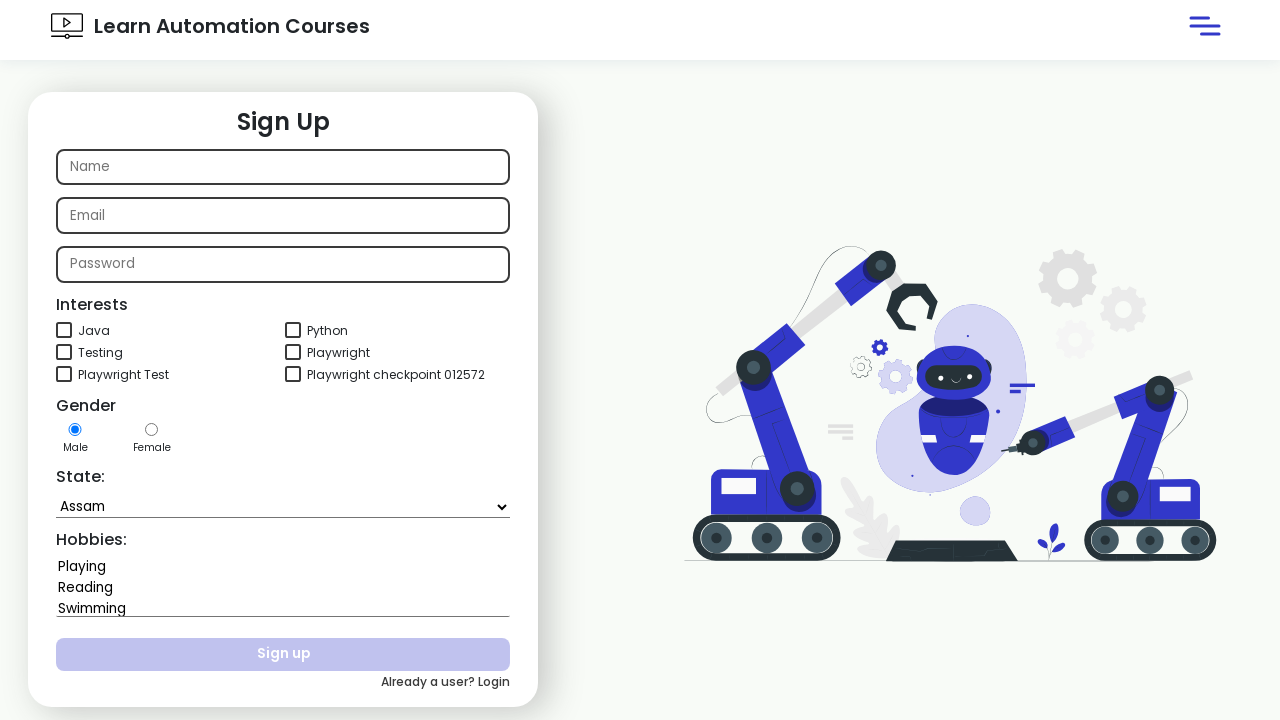

Waited 3000ms after selecting option by index
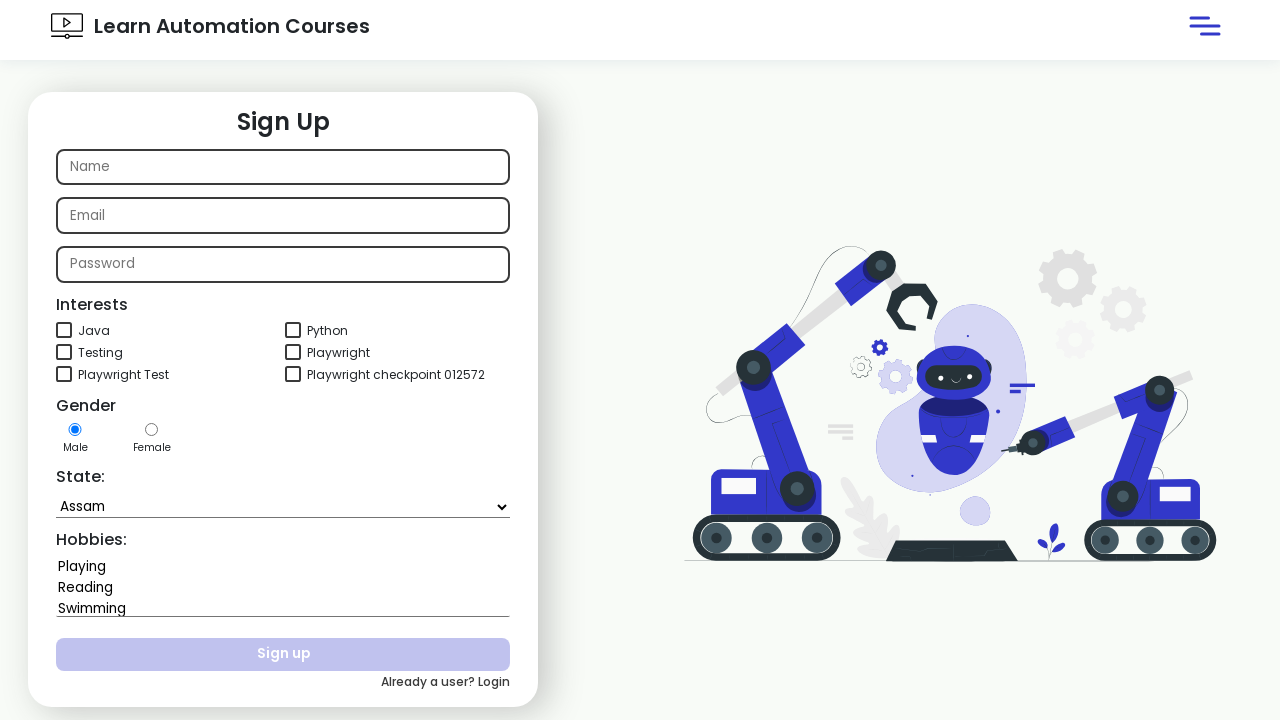

Retrieved dropdown text content
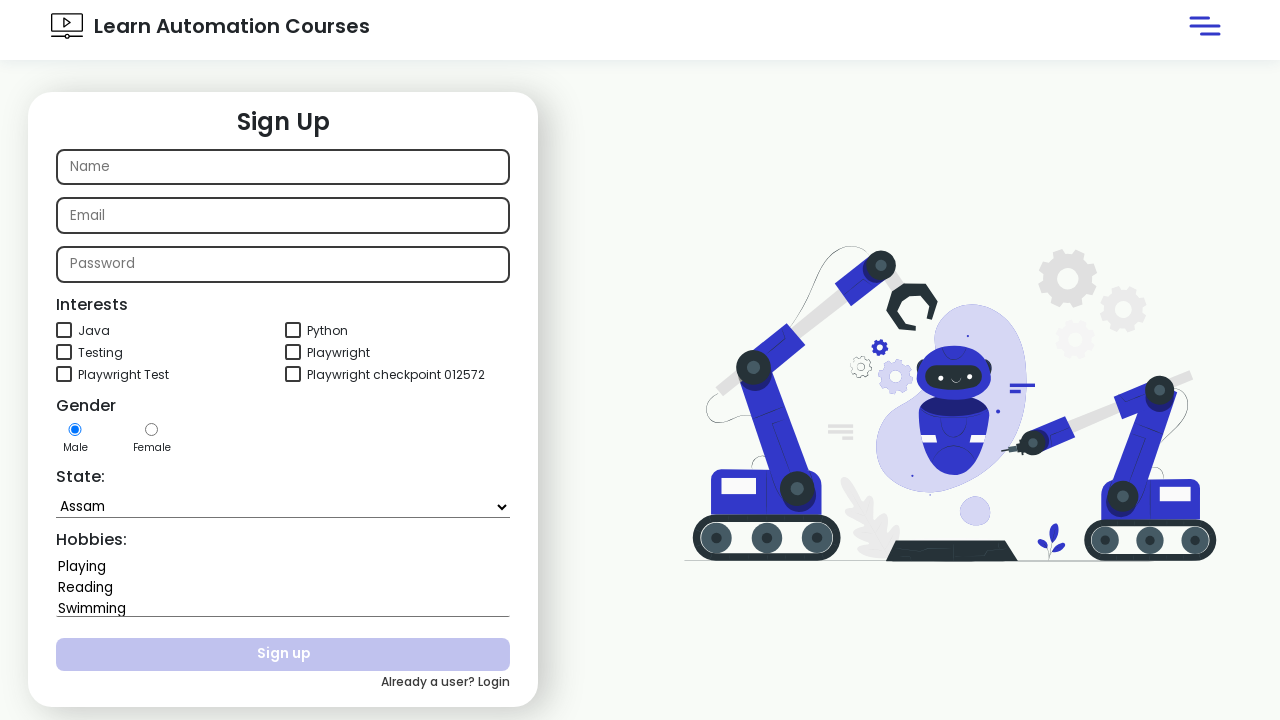

Verified 'Bihar' is present in dropdown options
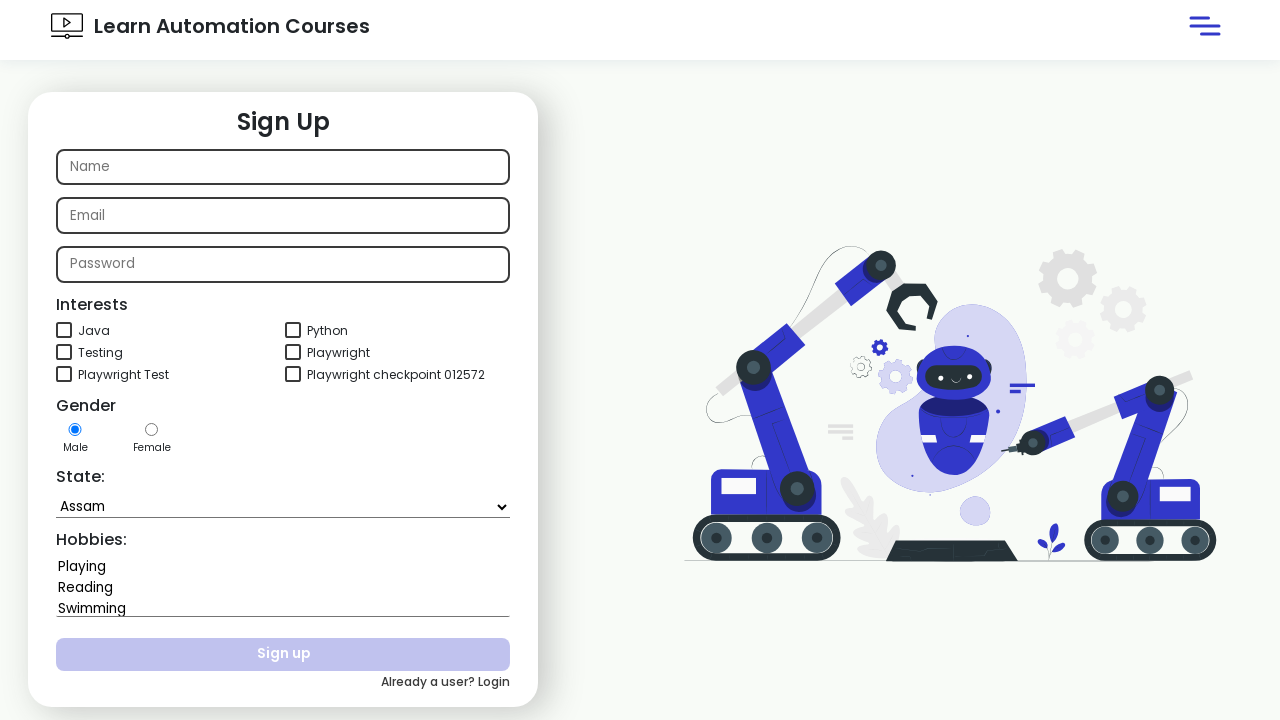

Verified 'Goa' is present in dropdown options
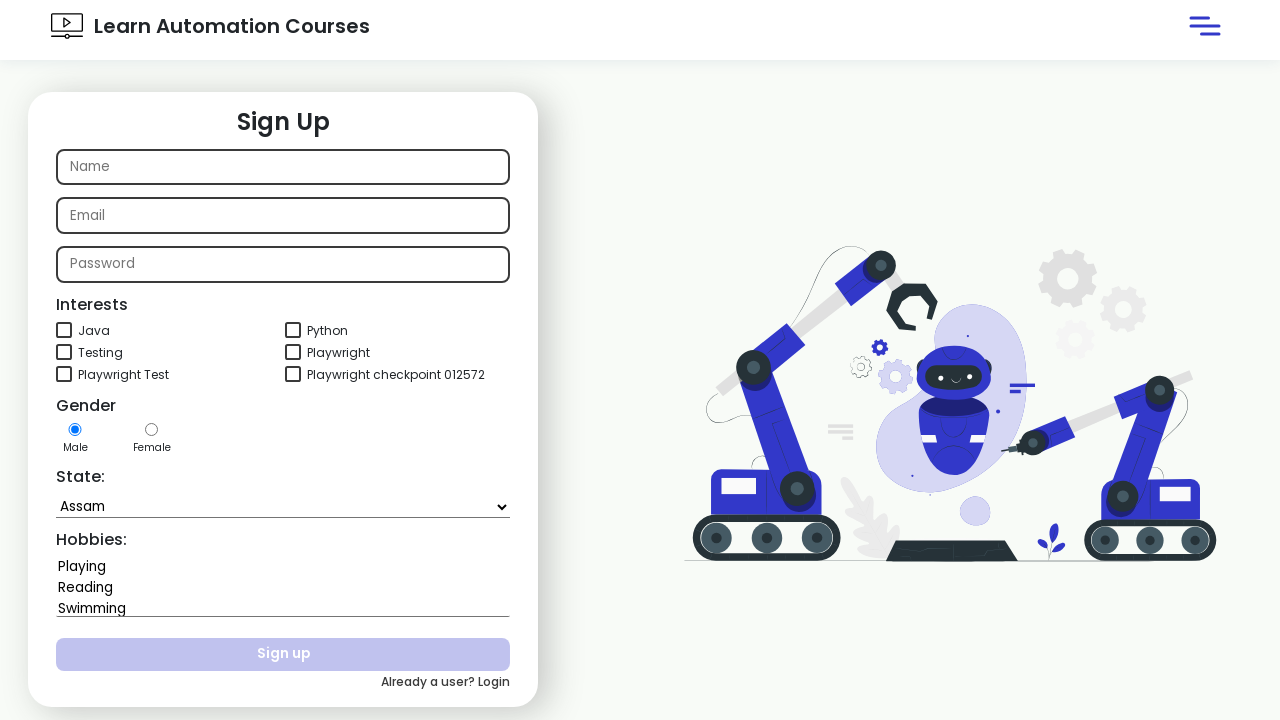

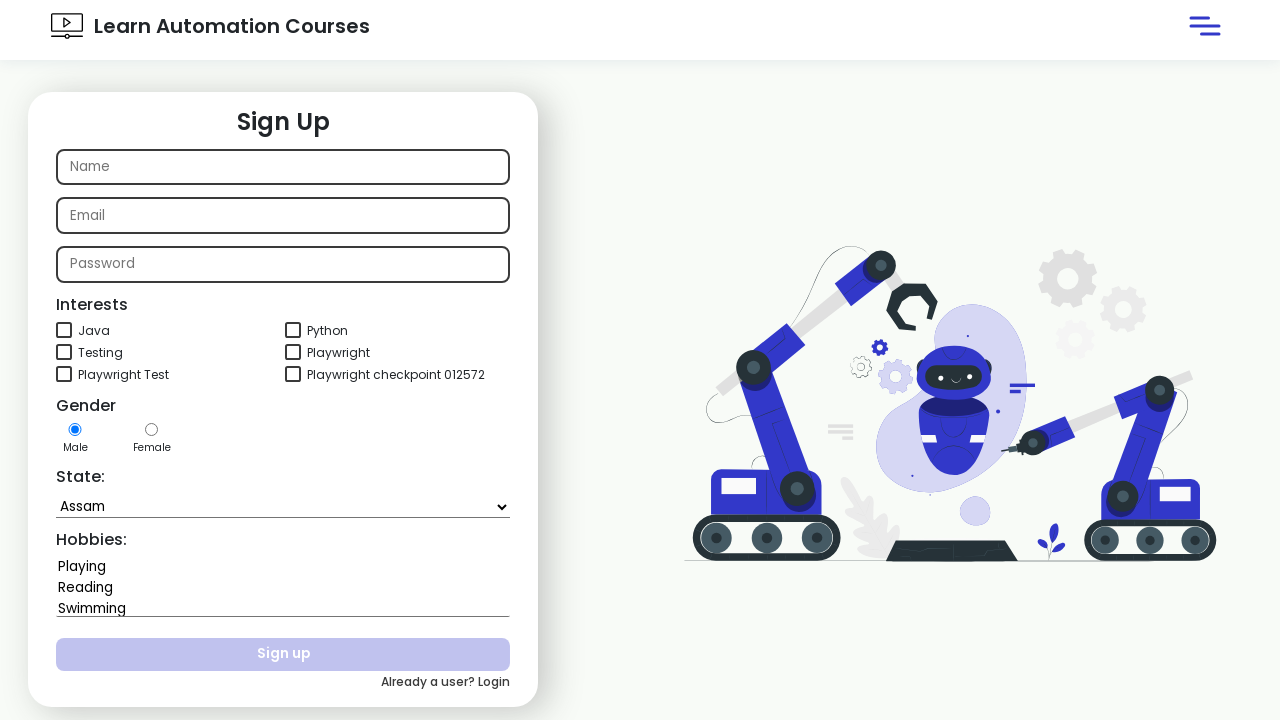